Tests text input functionality by filling a text field with 'Selenium' and submitting the form

Starting URL: https://www.selenium.dev/selenium/web/web-form.html

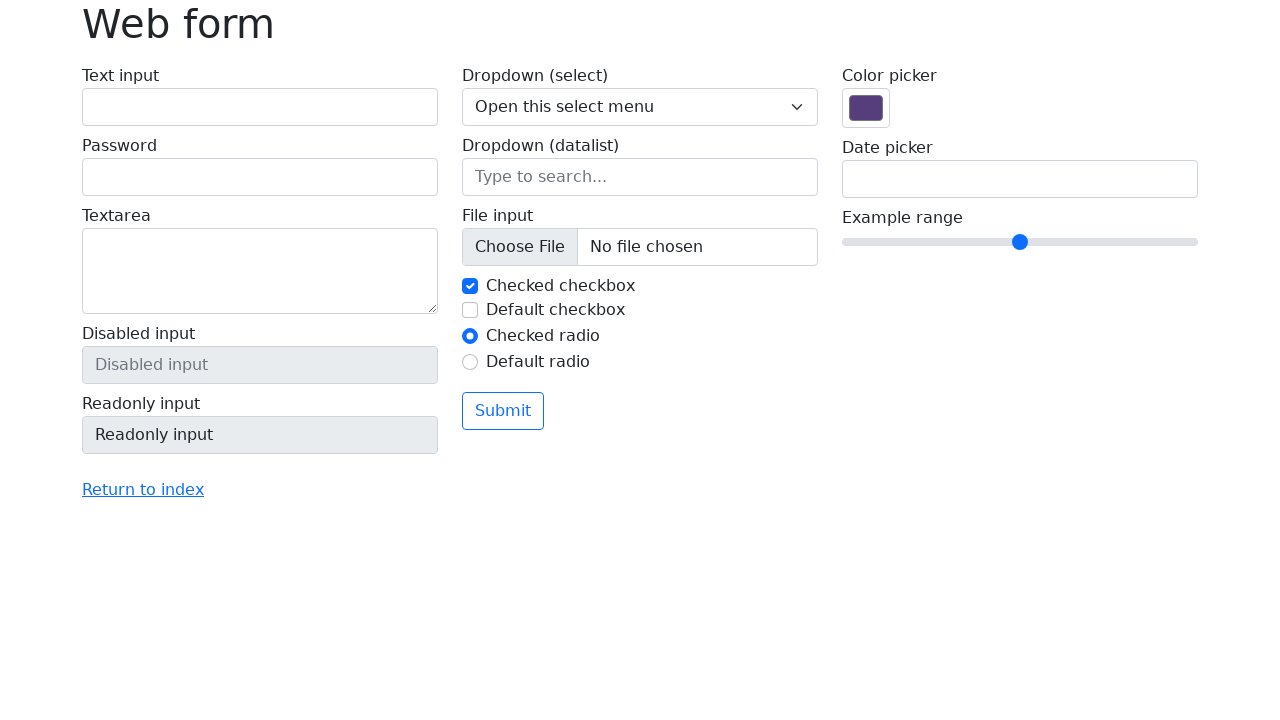

Clicked on text input field at (260, 107) on #my-text-id
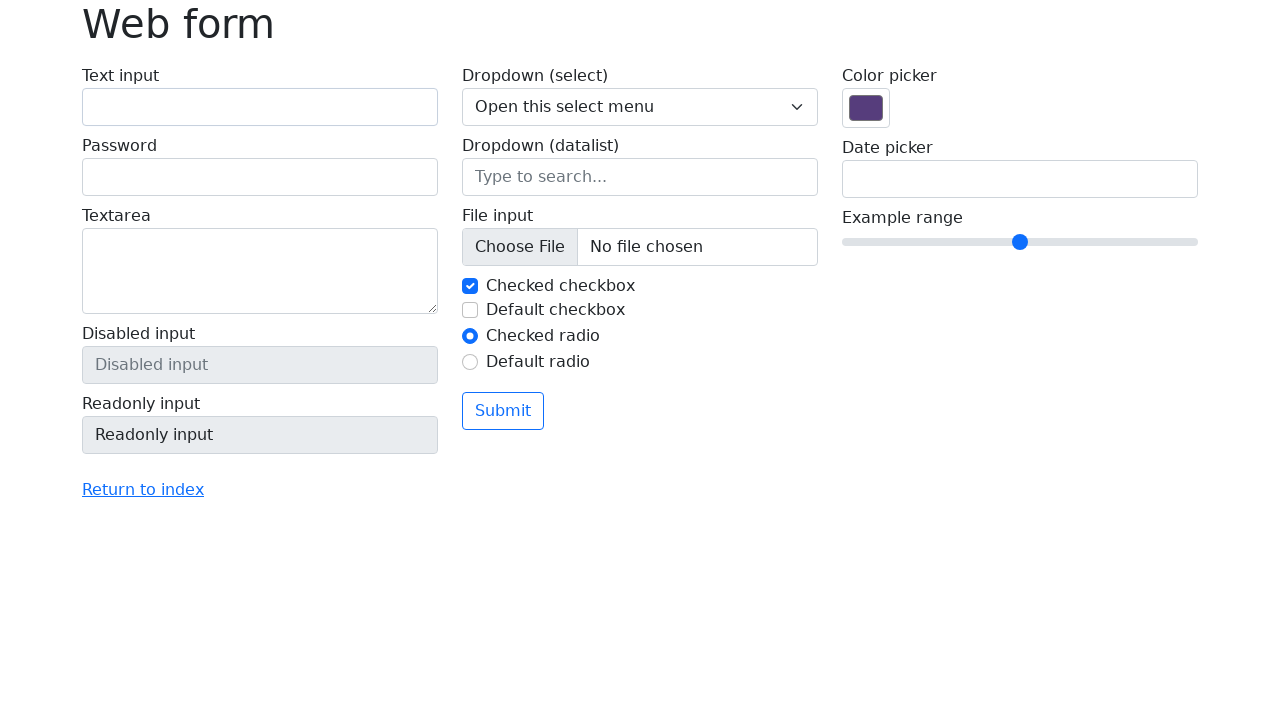

Filled text input field with 'Selenium' on #my-text-id
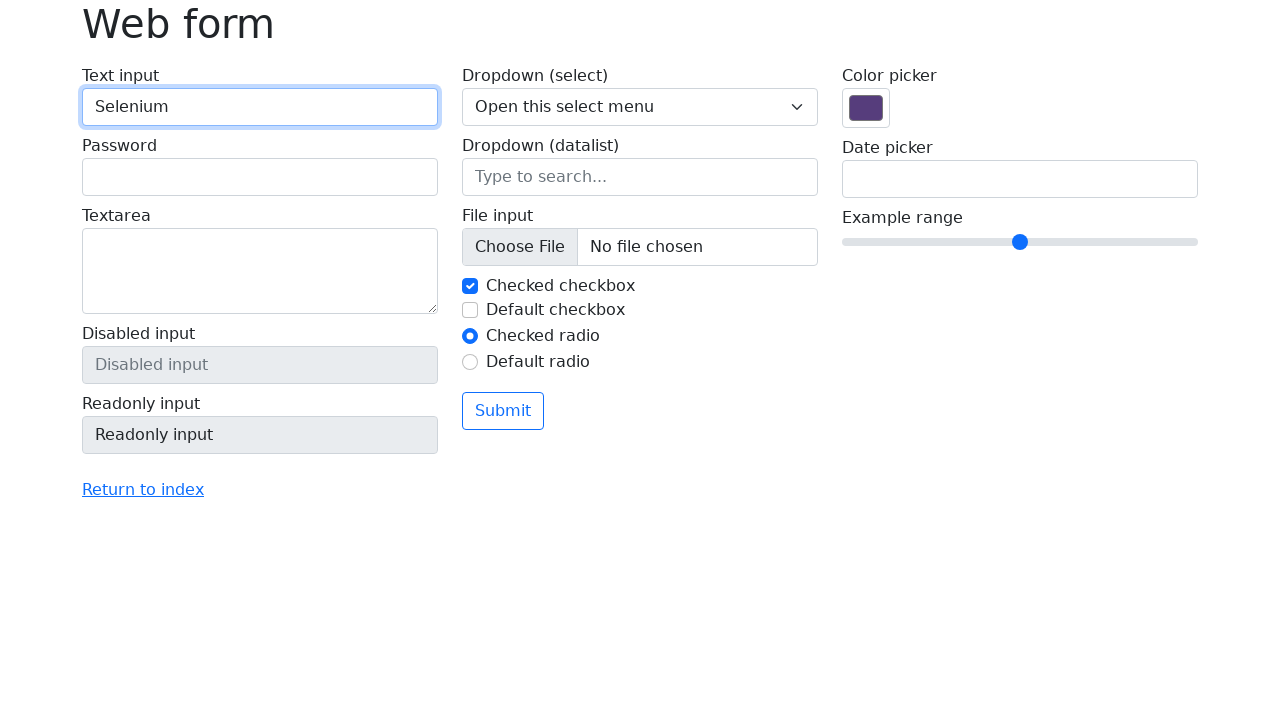

Clicked submit button to submit the form at (503, 411) on button[type='submit']
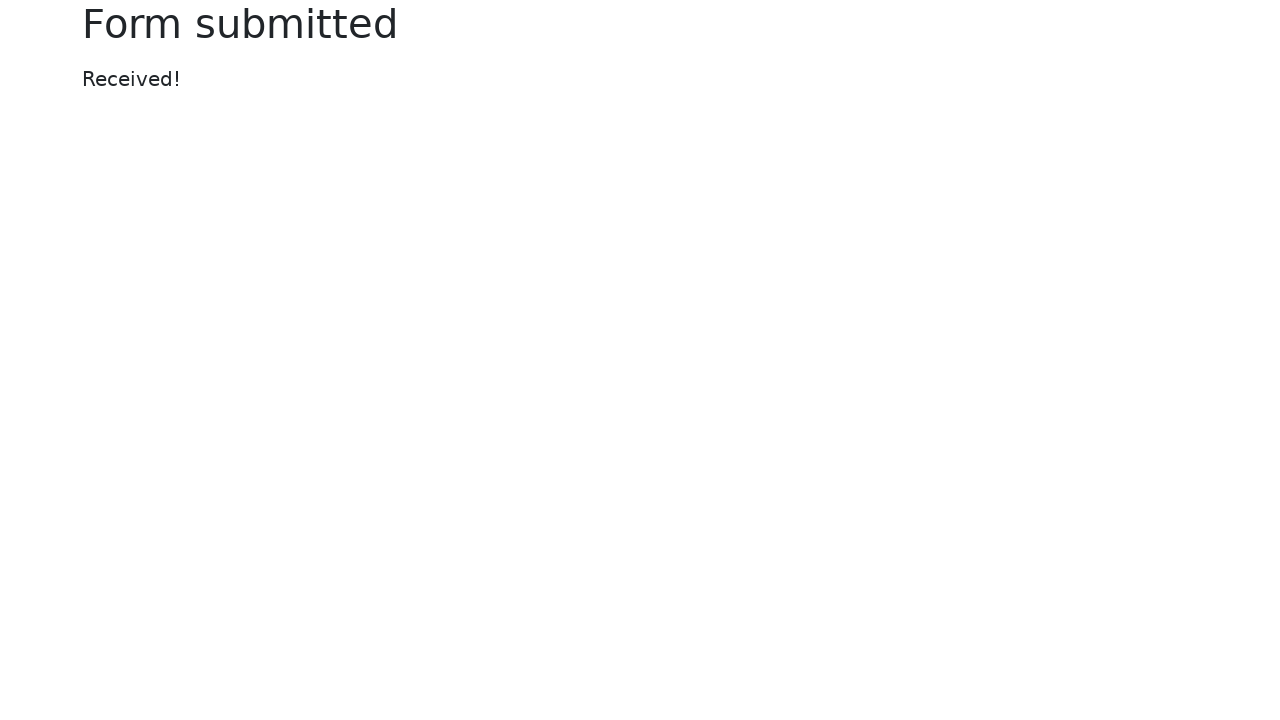

Success message appeared after form submission
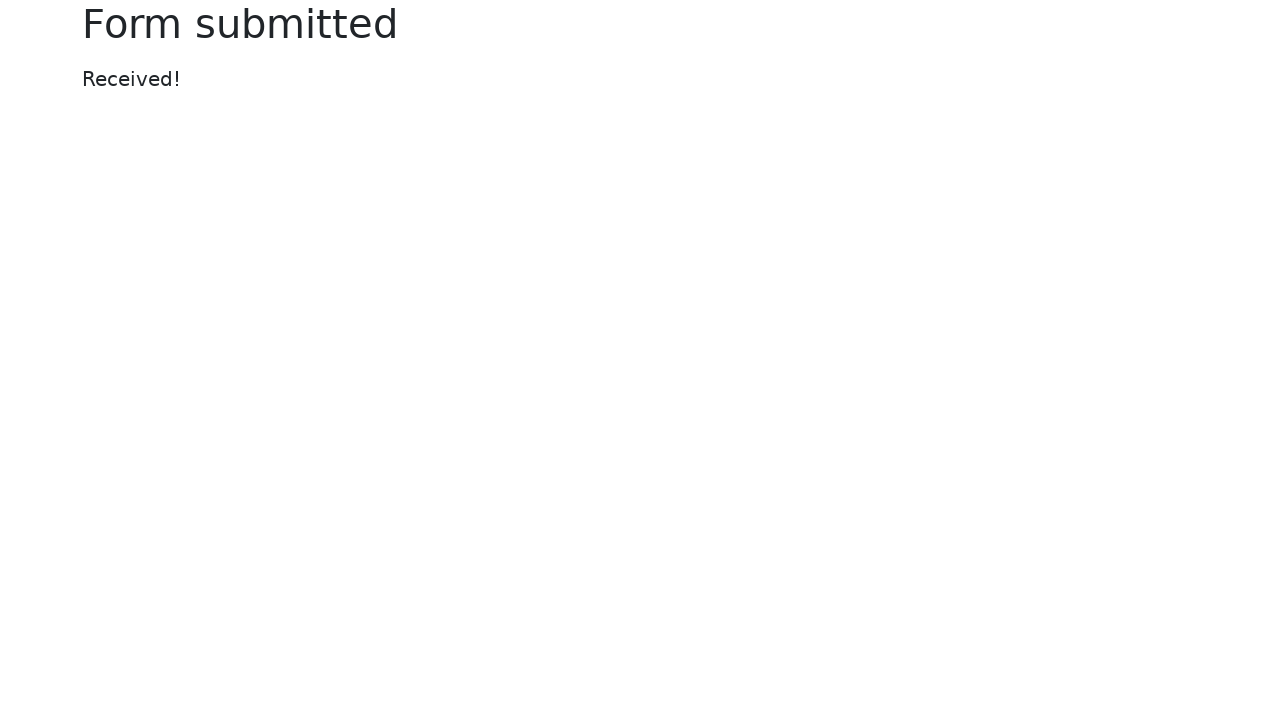

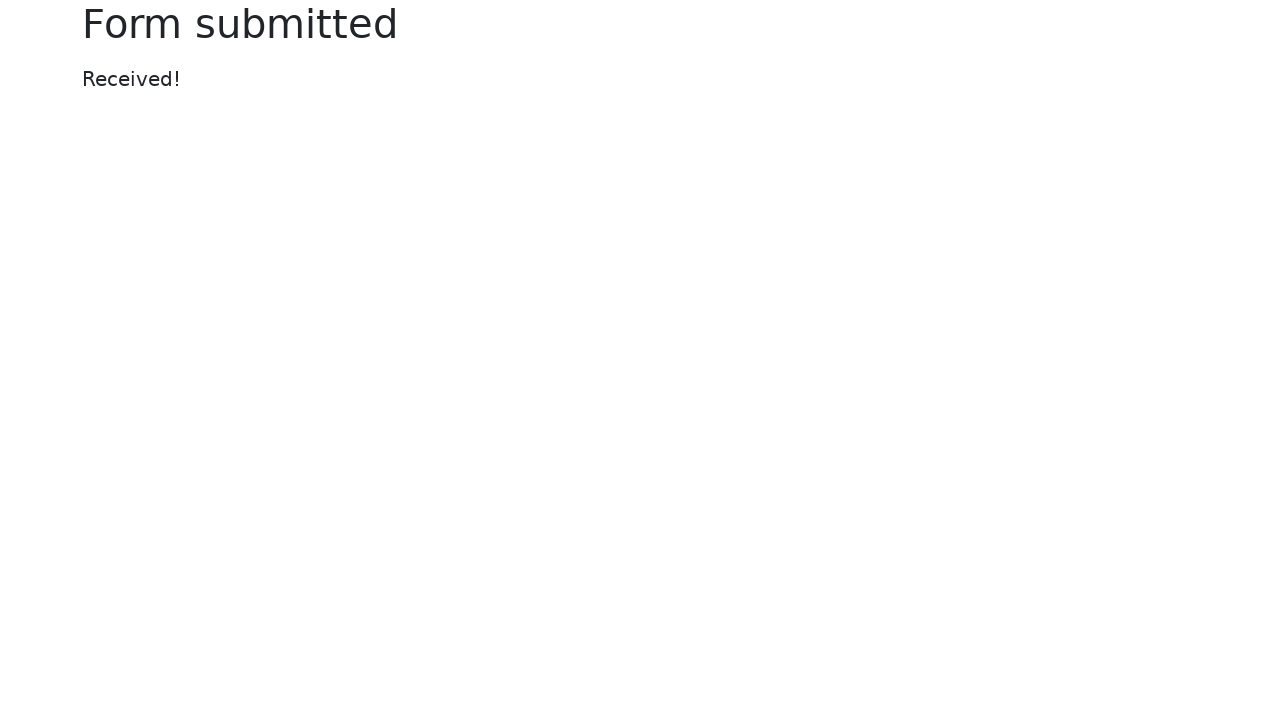